Tests drag and drop functionality on jQuery UI droppable demo by dragging an element and dropping it onto a target area

Starting URL: https://jqueryui.com/droppable

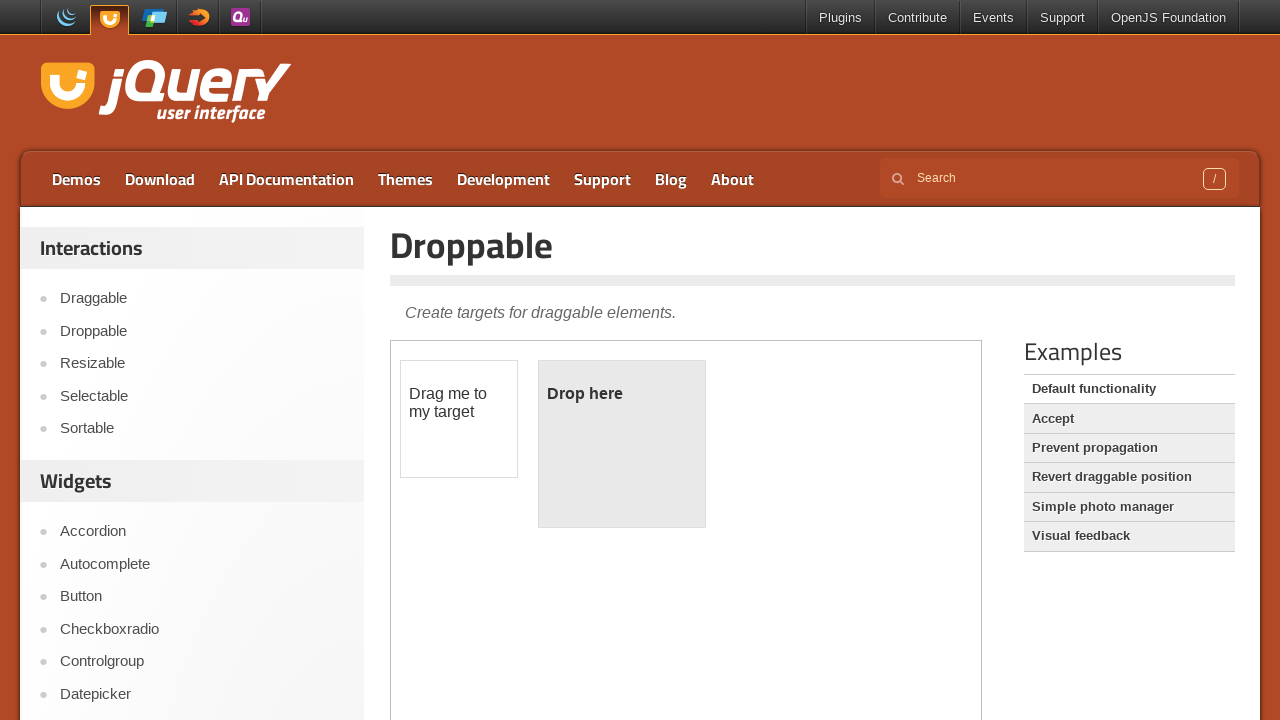

Located iframe containing the droppable demo
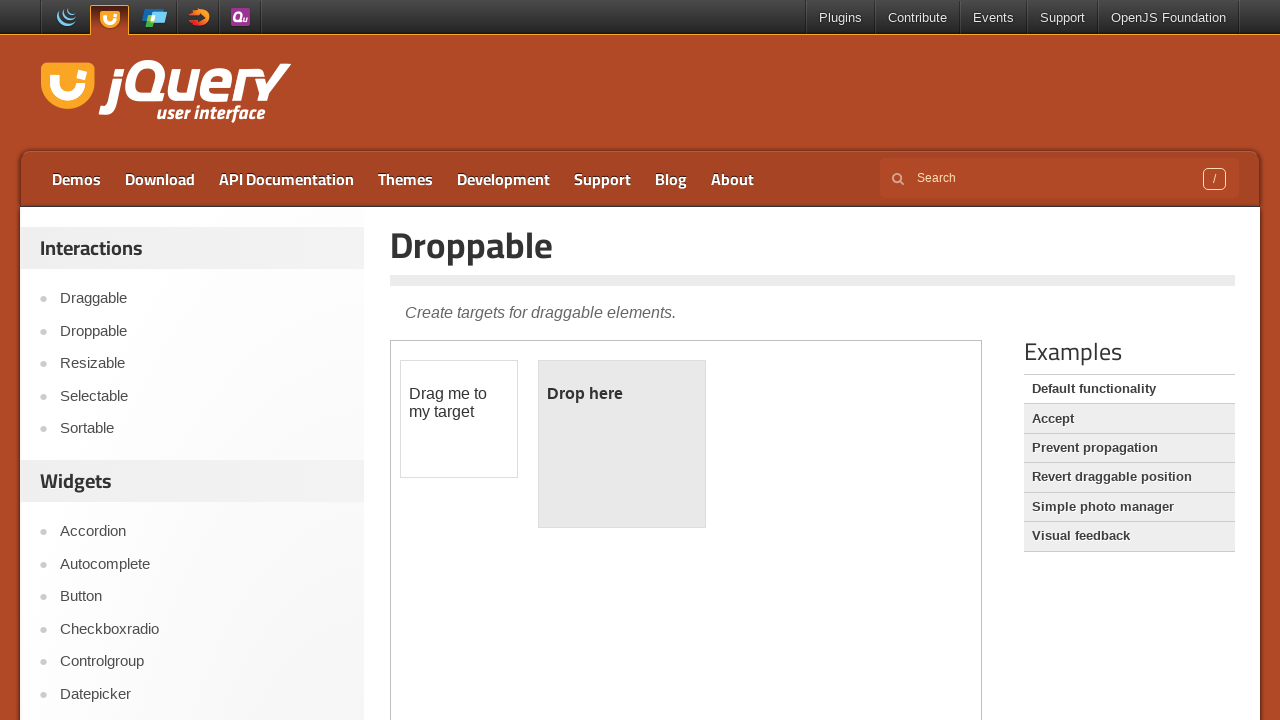

Located draggable element
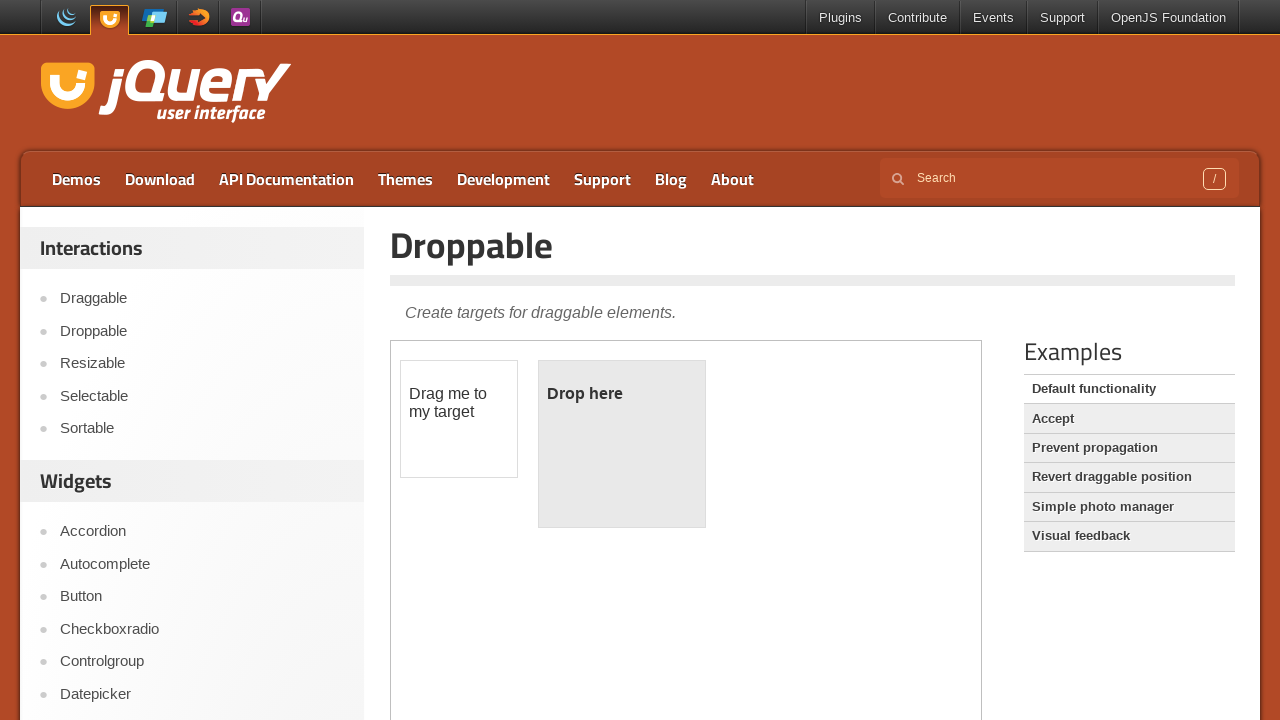

Located droppable target area
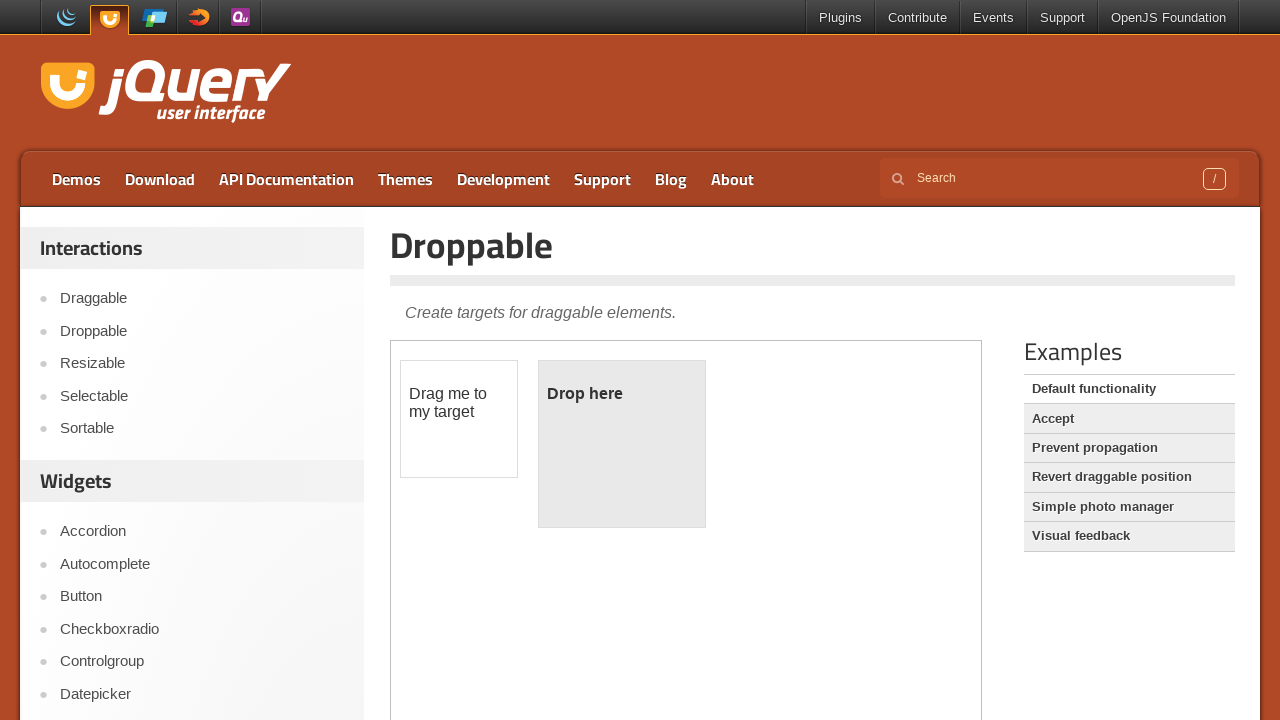

Successfully dragged element and dropped it onto the target area at (622, 444)
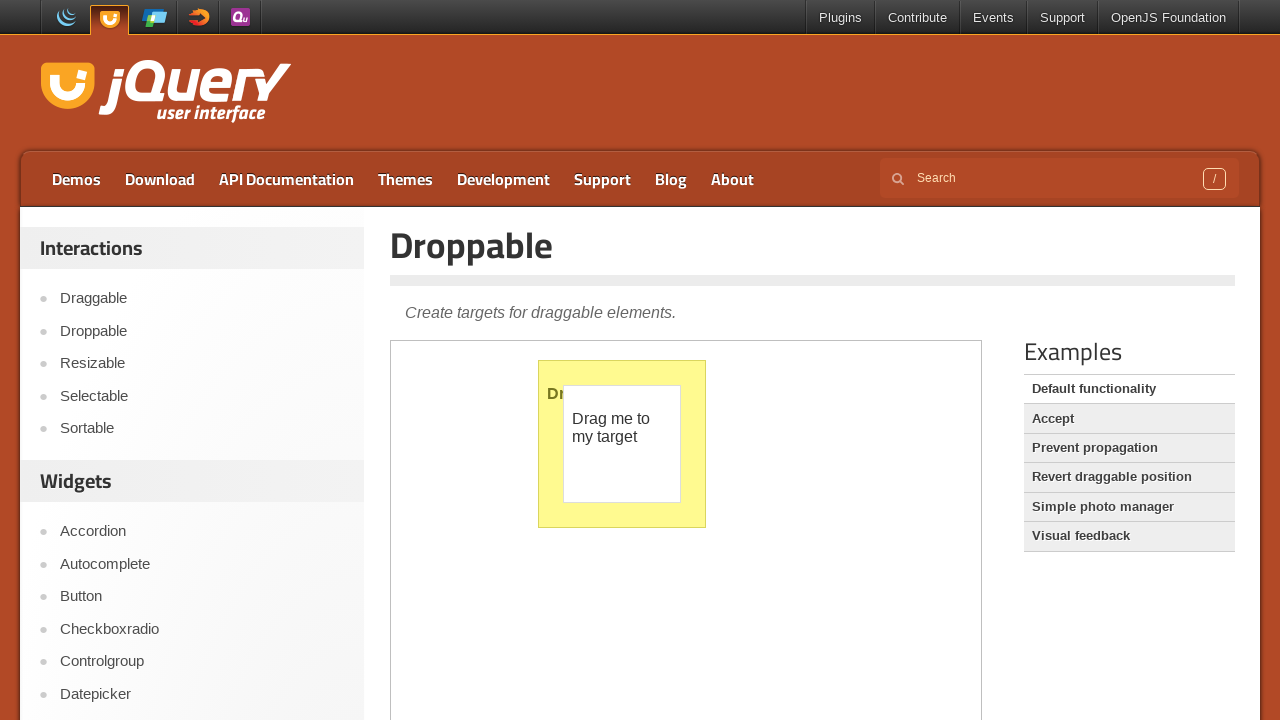

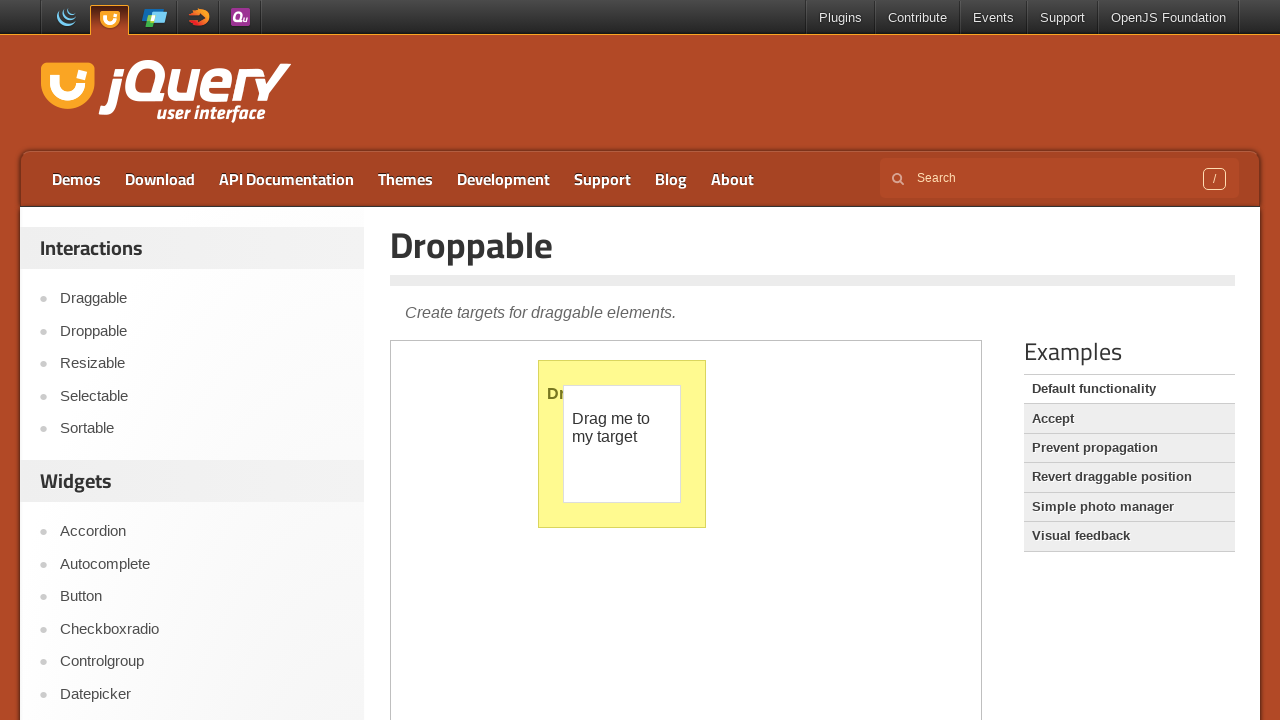